Tests completing a task by clicking the toggle checkbox

Starting URL: https://todomvc4tasj.herokuapp.com/#/

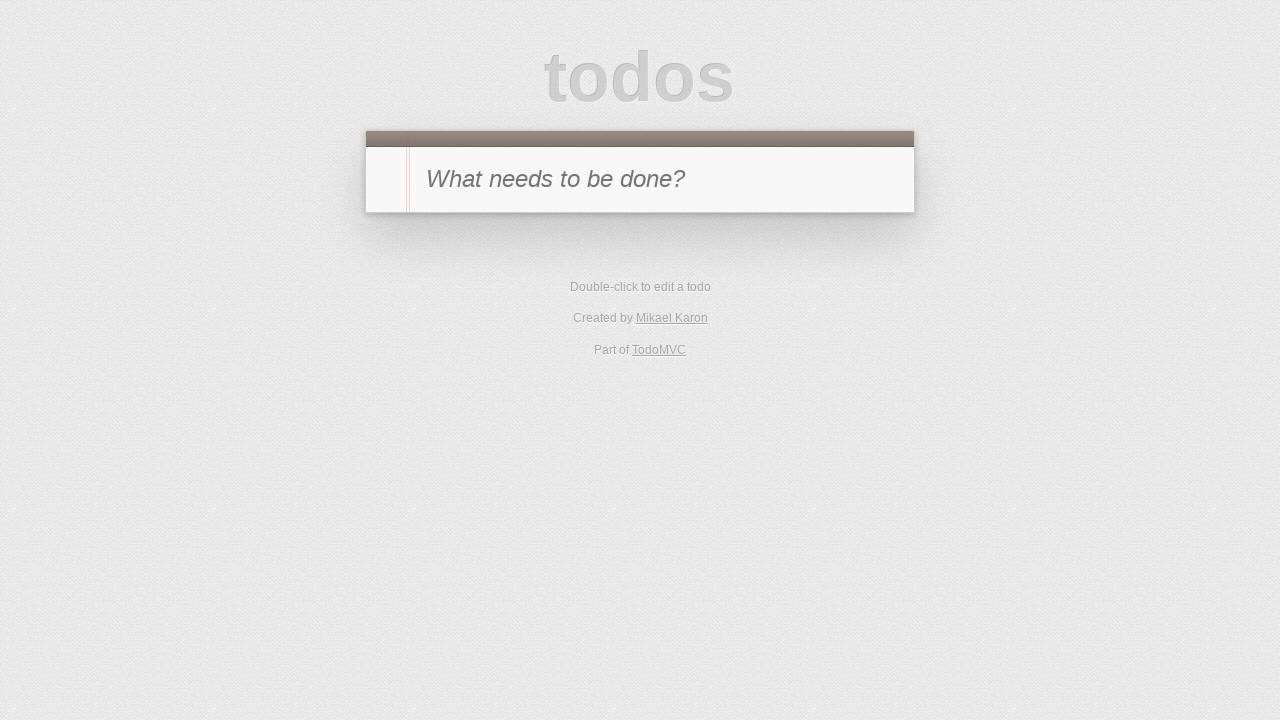

Set initial task in localStorage
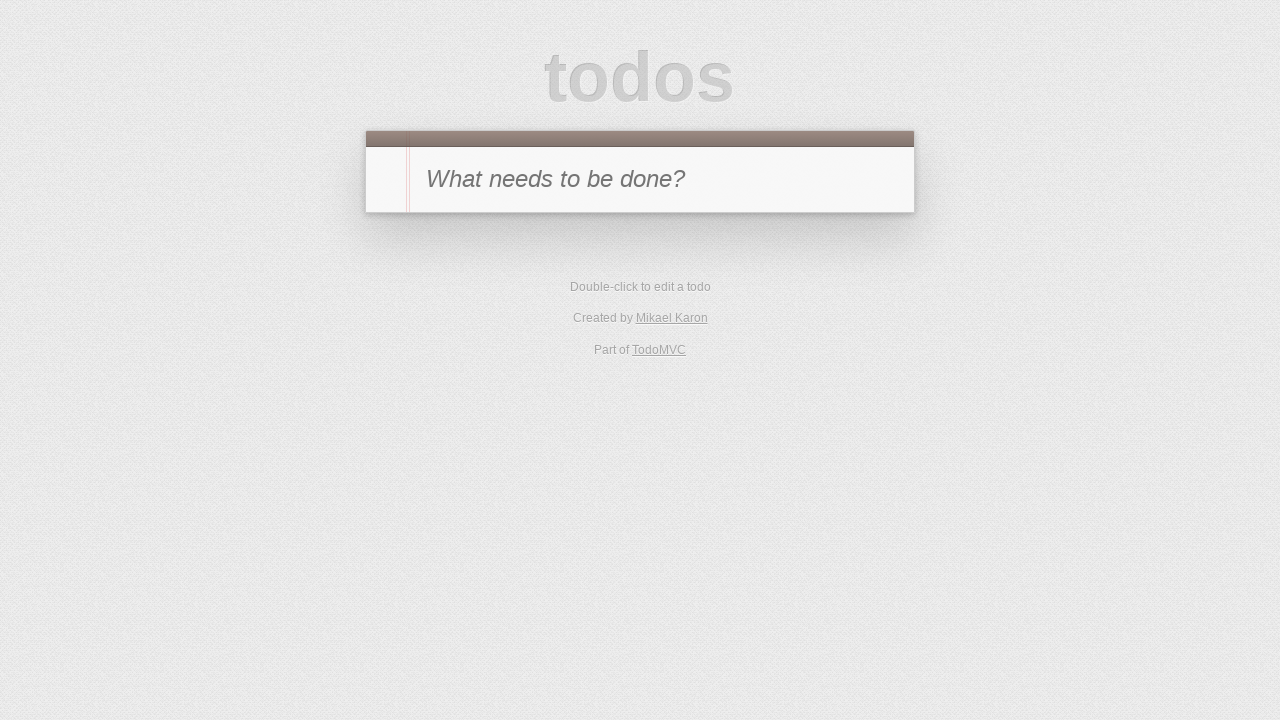

Reloaded page to load task from localStorage
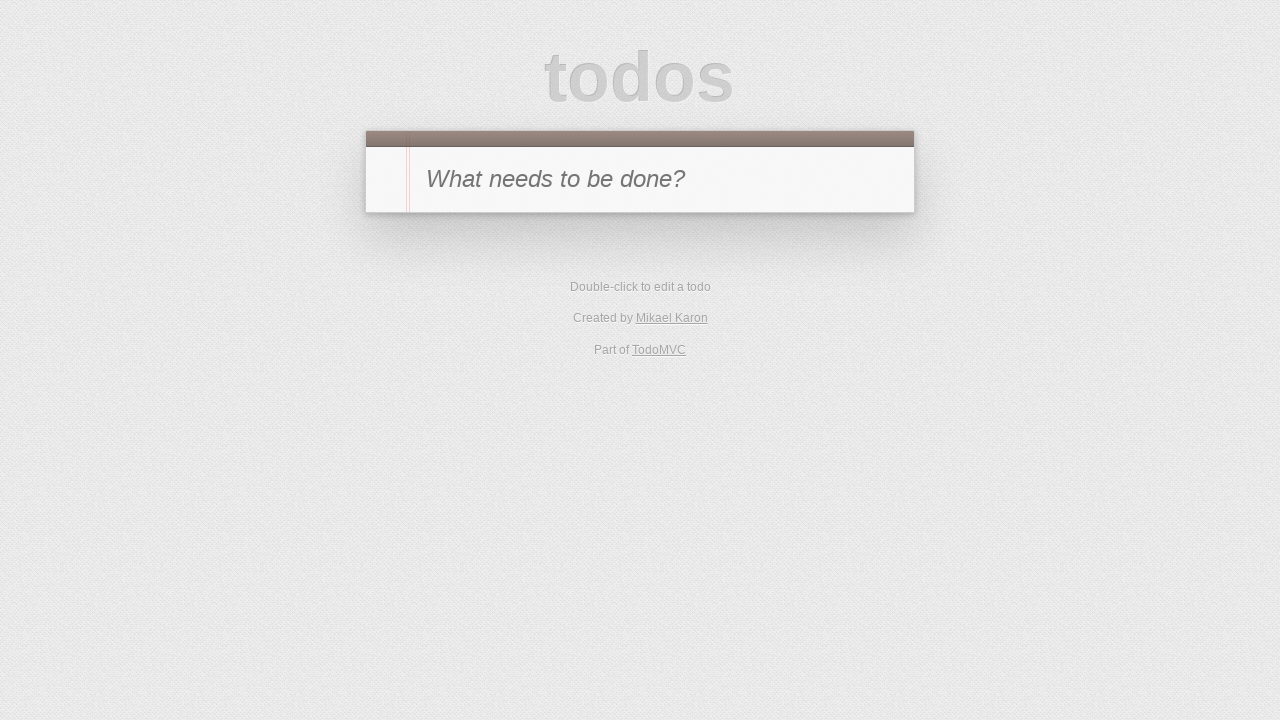

Clicked All filter link at (578, 291) on [href='#/']
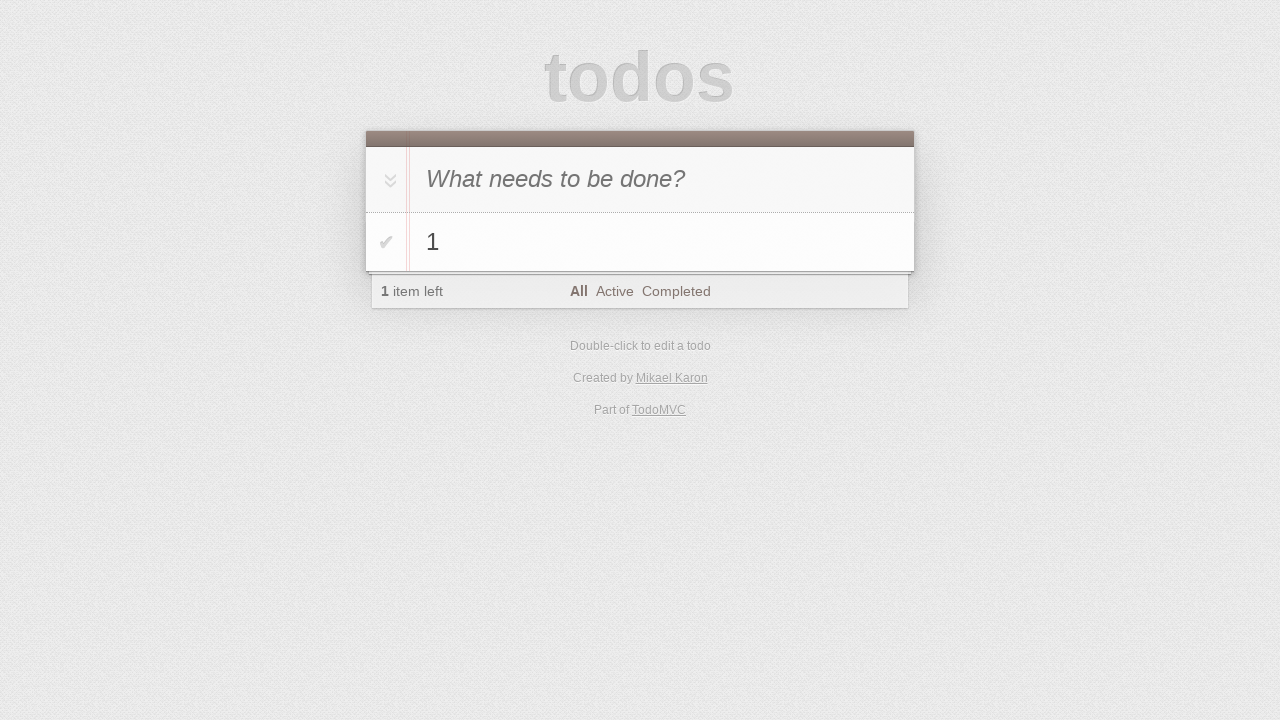

Clicked toggle checkbox to complete the task at (386, 242) on #todo-list li:has-text('1') .toggle
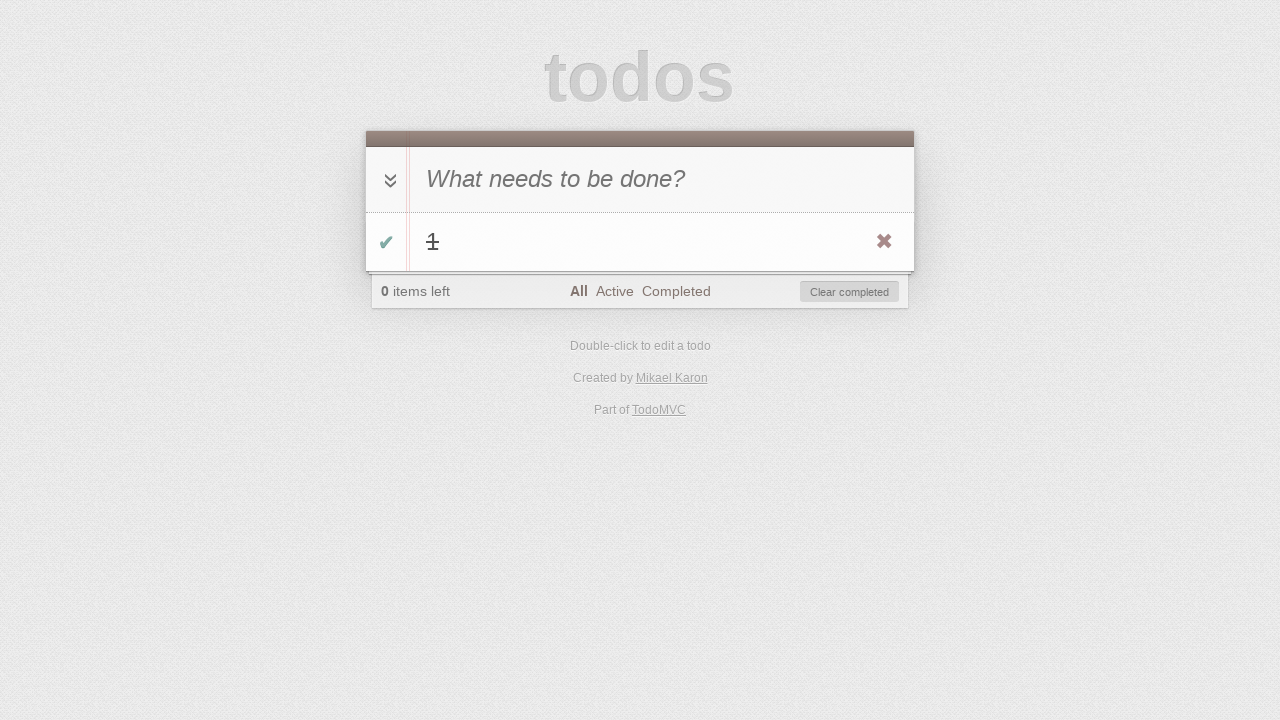

Clear completed button appeared after task completion
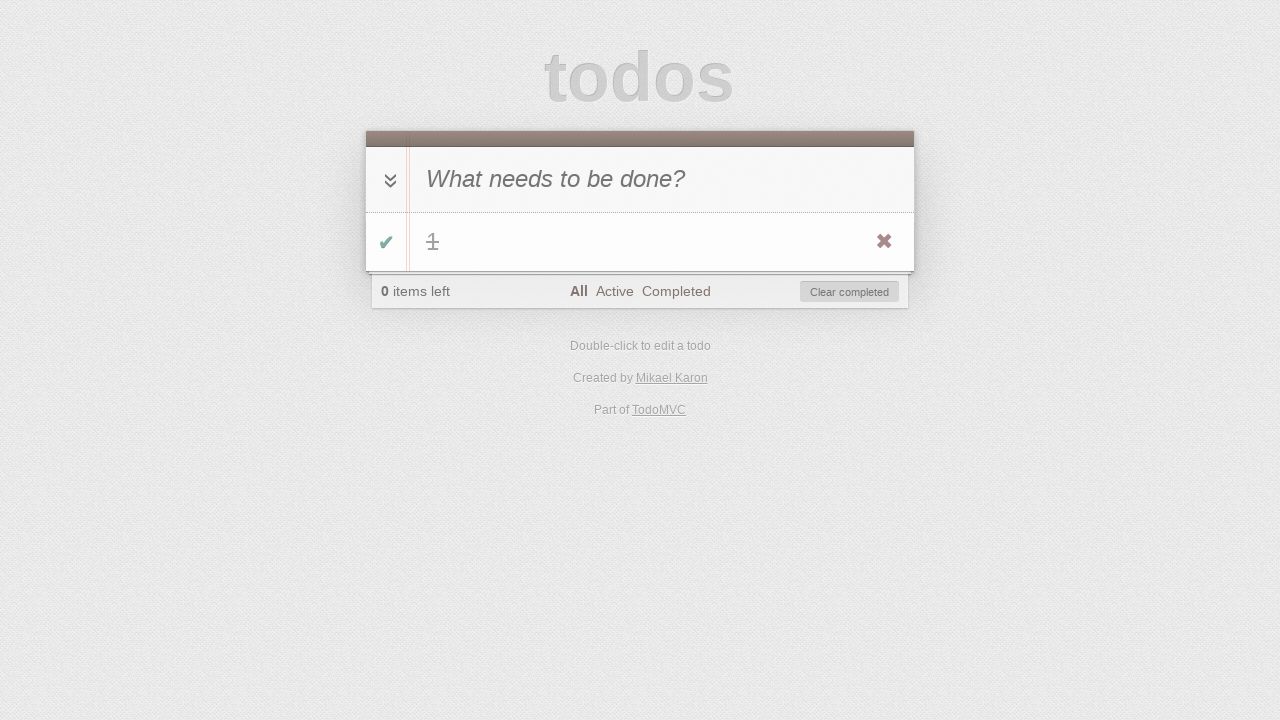

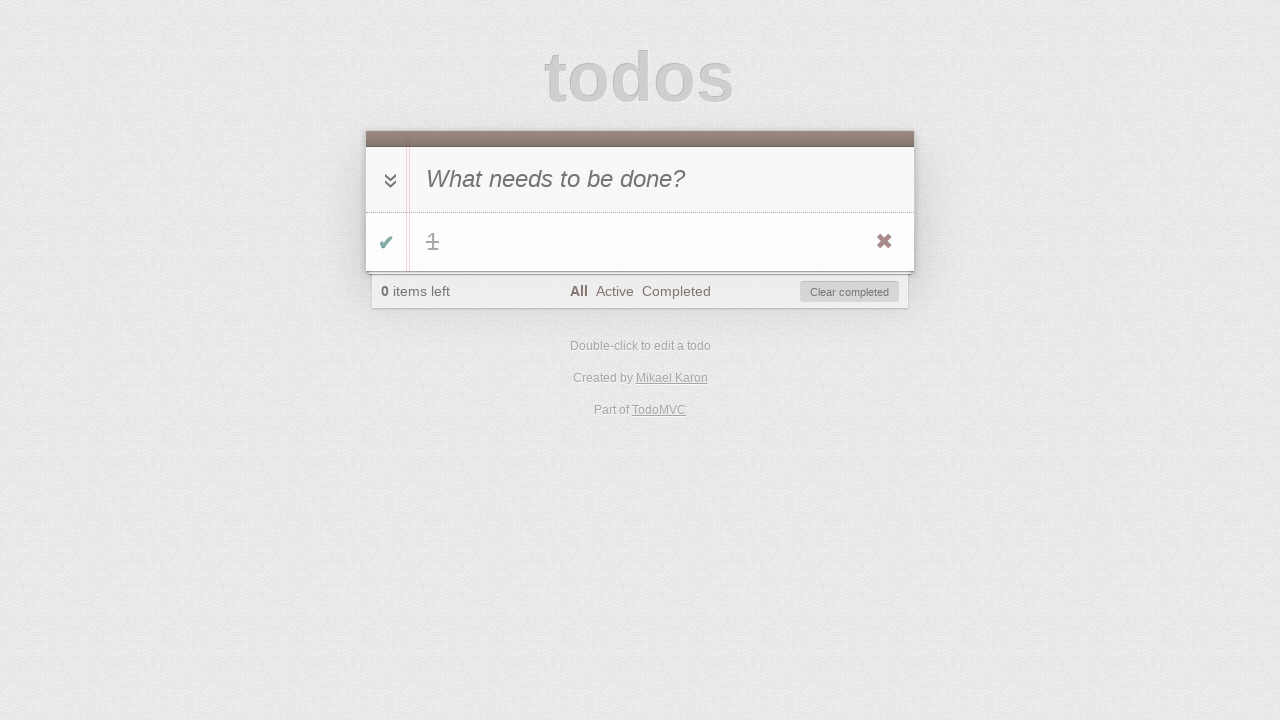